Tests JavaScript alert functionality by triggering a confirmation dialog and dismissing it

Starting URL: http://the-internet.herokuapp.com/

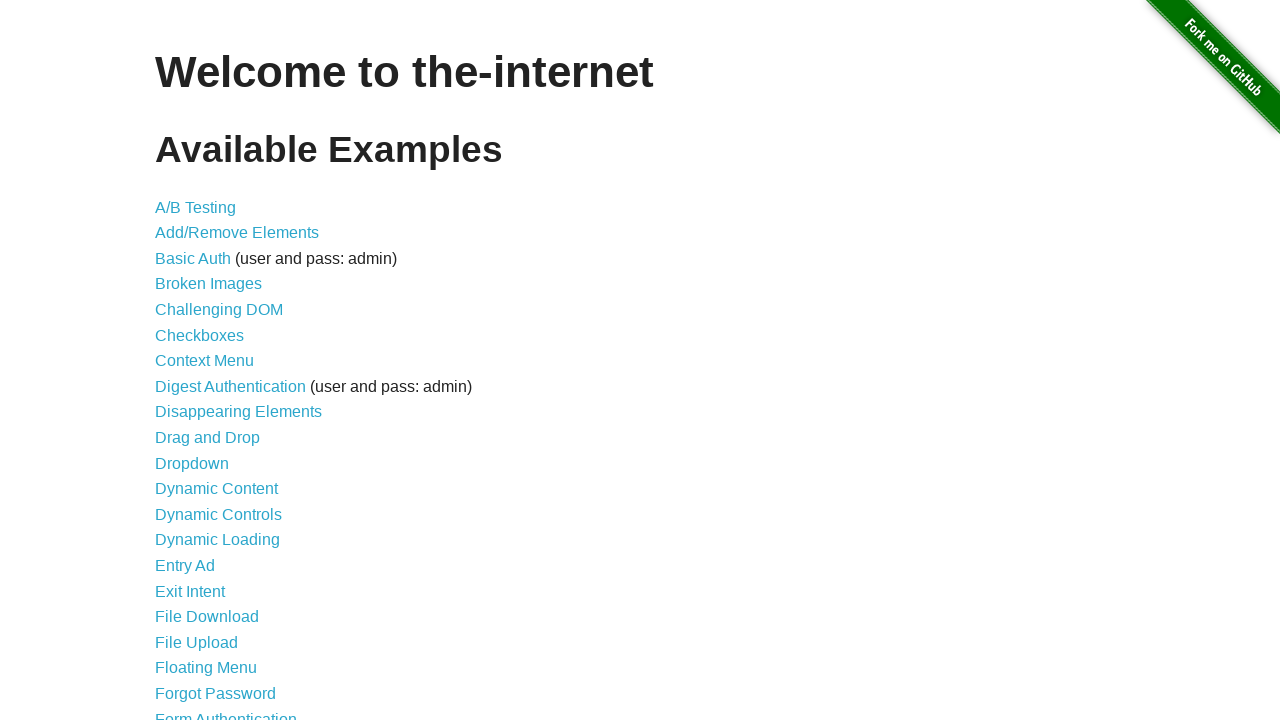

Clicked on JavaScript Alerts link at (214, 361) on text=JavaScript Alerts
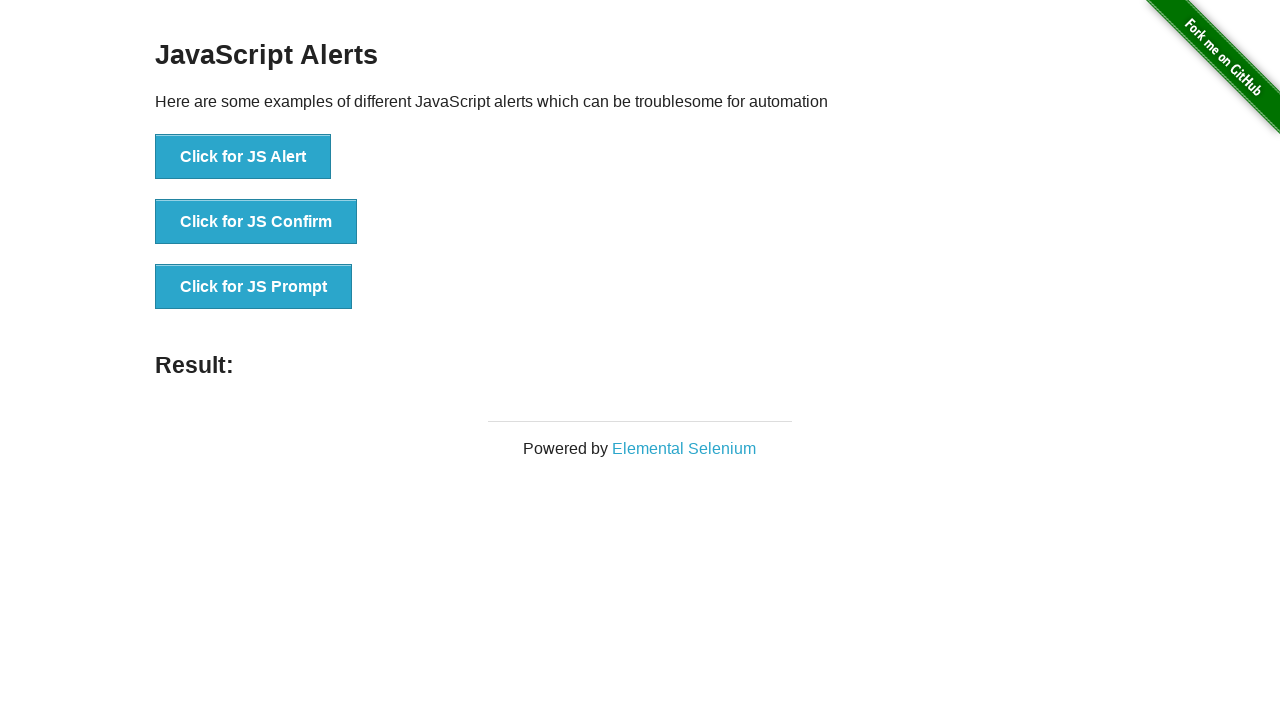

Set up dialog handler to dismiss alerts
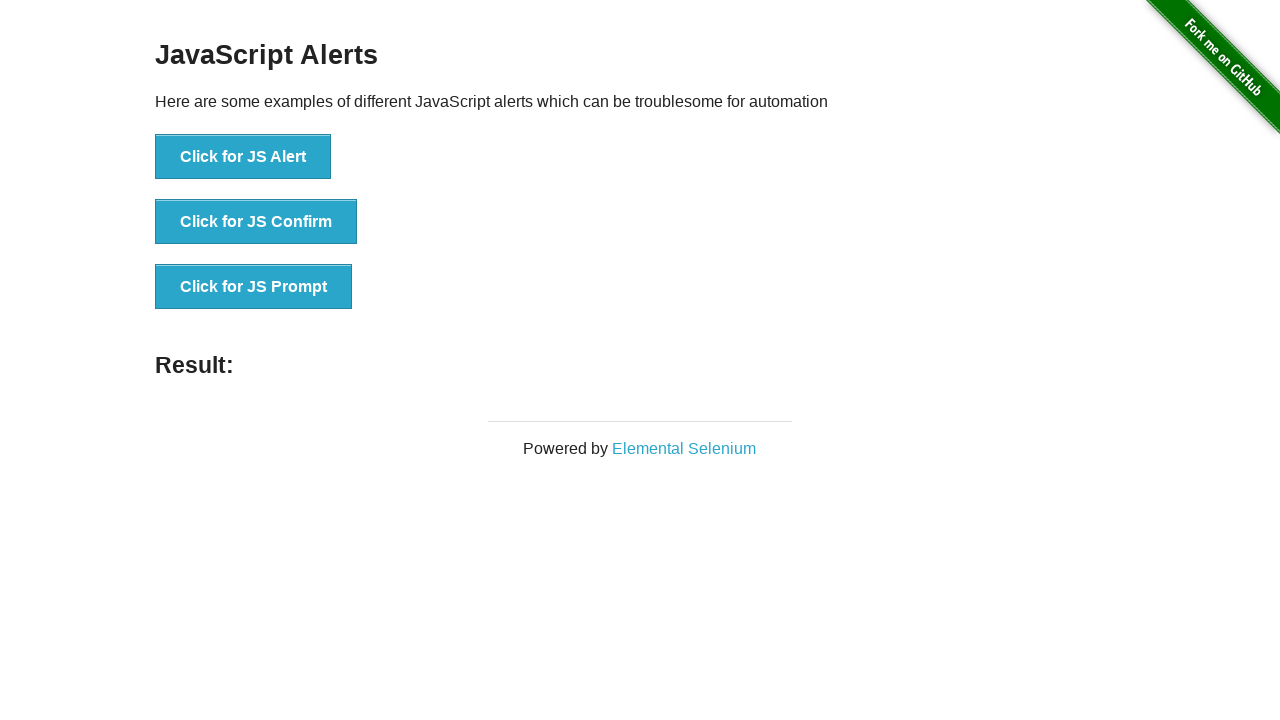

Clicked on JS Confirm button to trigger confirmation dialog at (256, 222) on text=Click for JS Confirm
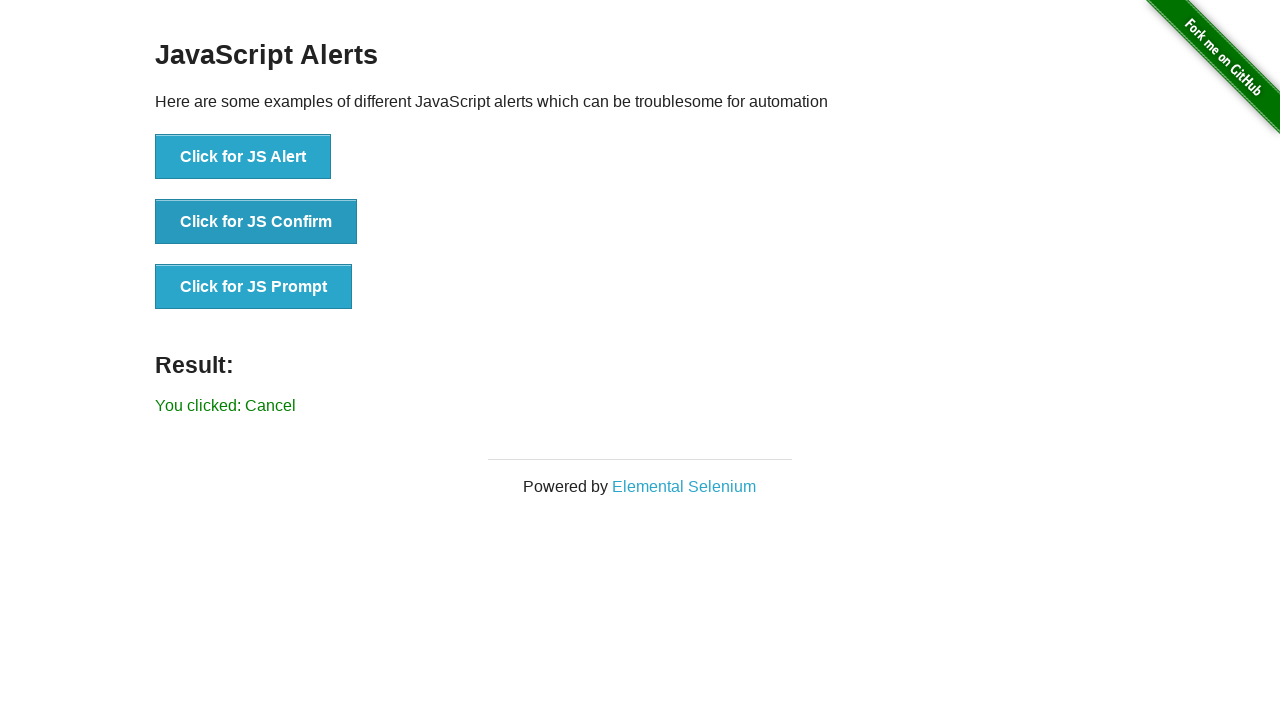

Verified that confirmation dialog was dismissed and result shows 'You clicked: Cancel'
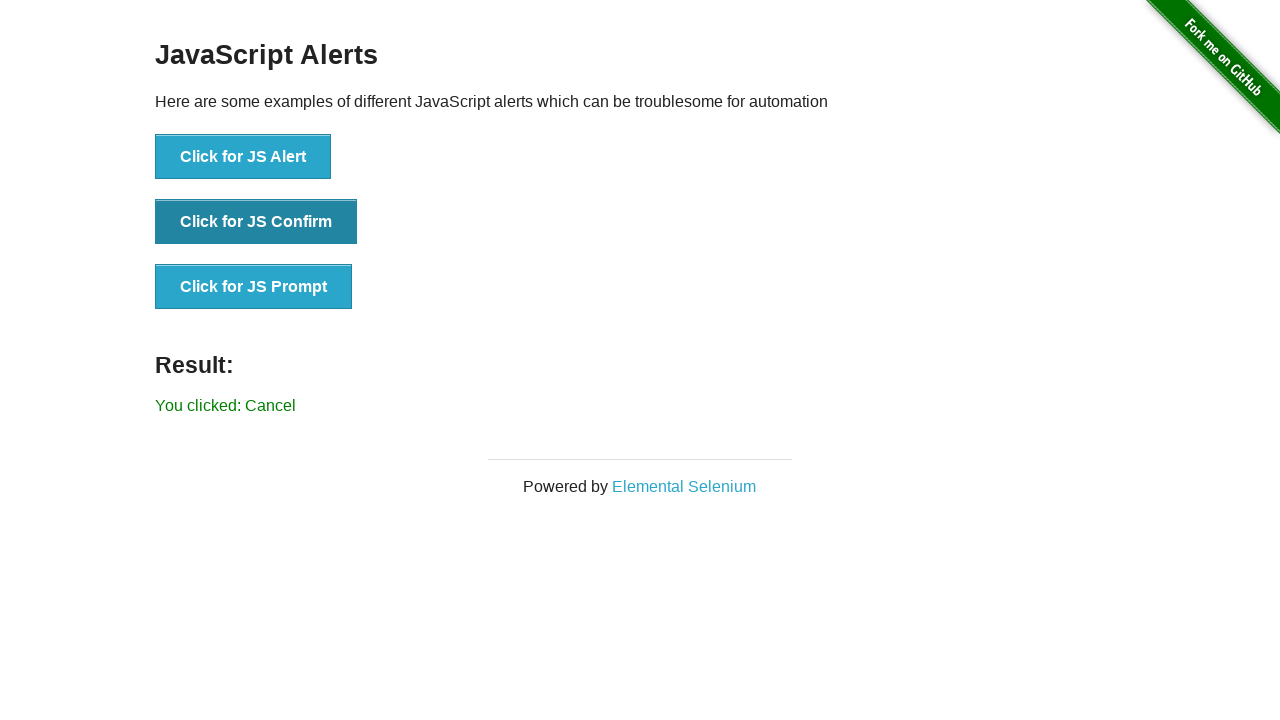

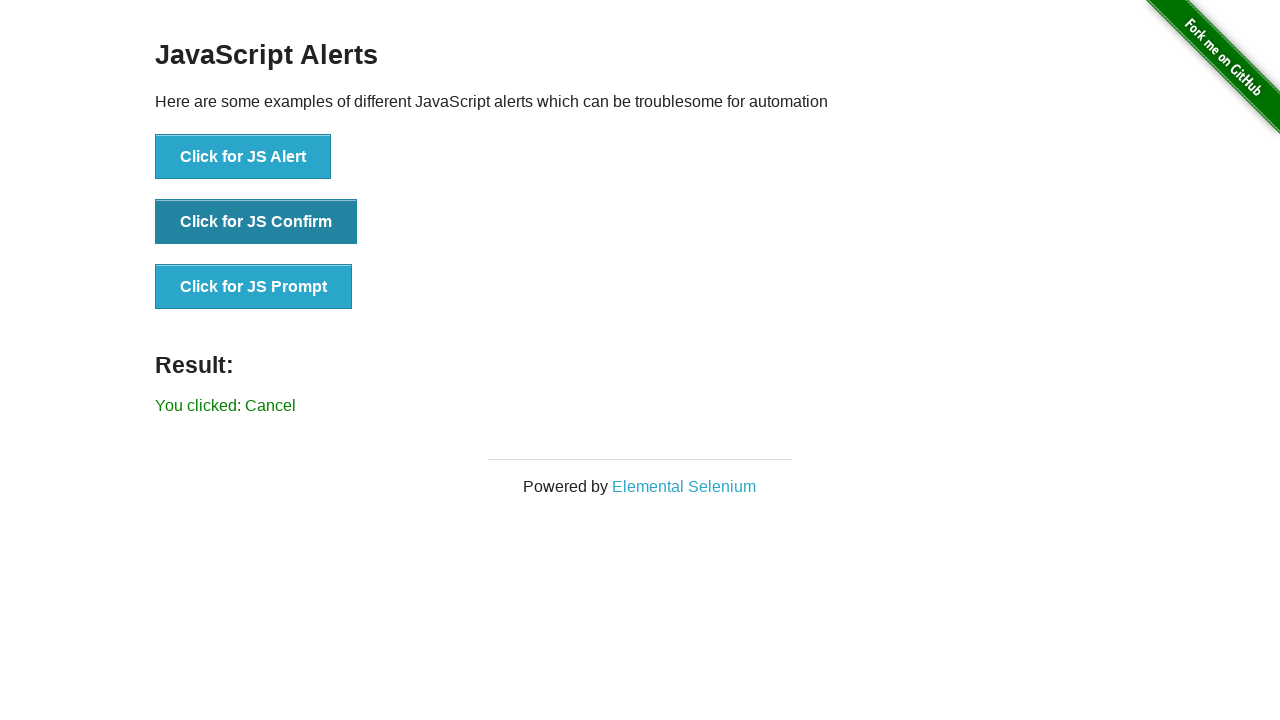